Tests adding a new todo item by typing text and pressing Enter key in a TodoMVC application

Starting URL: https://todomvc.com/examples/javascript-es6/dist/

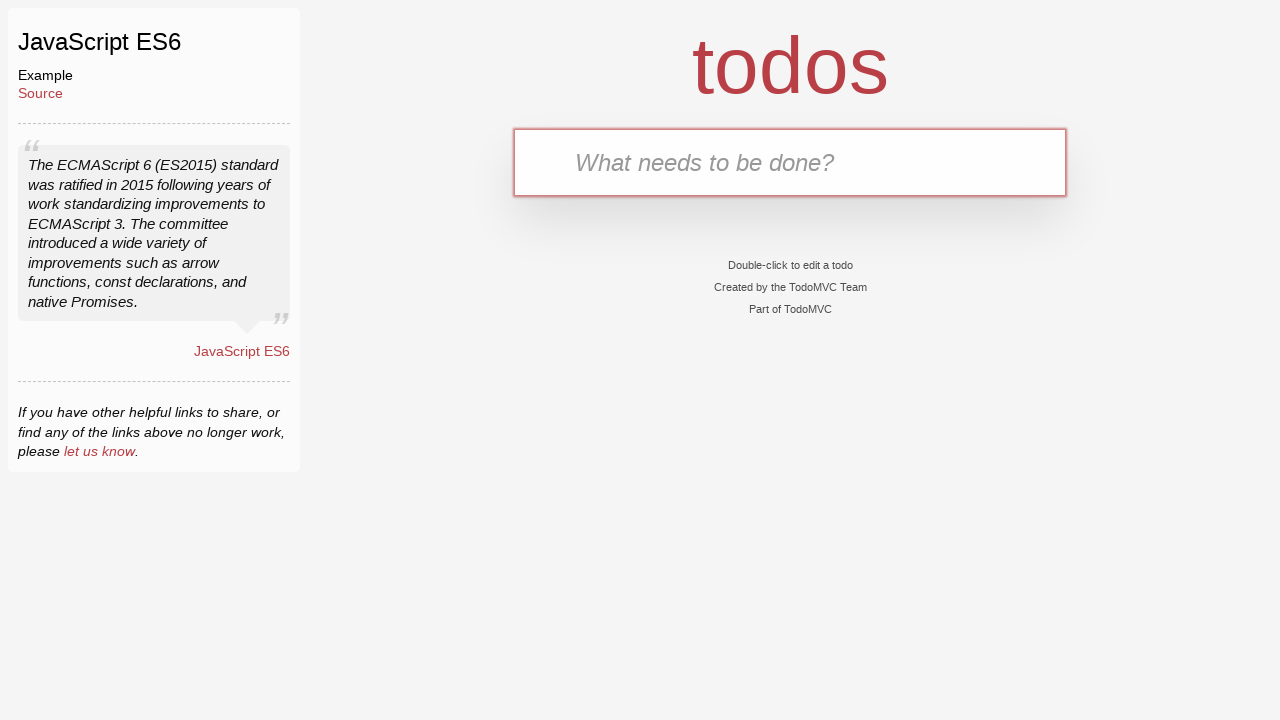

Navigated to TodoMVC application
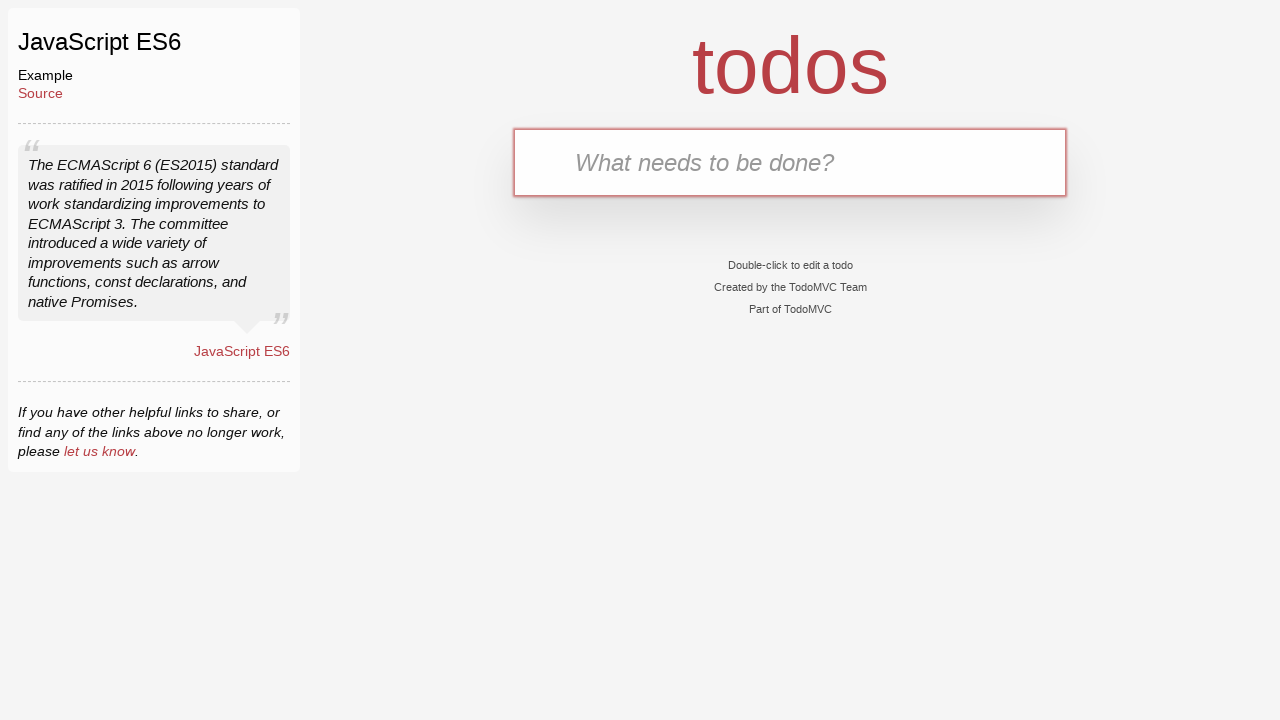

Located the new todo input field
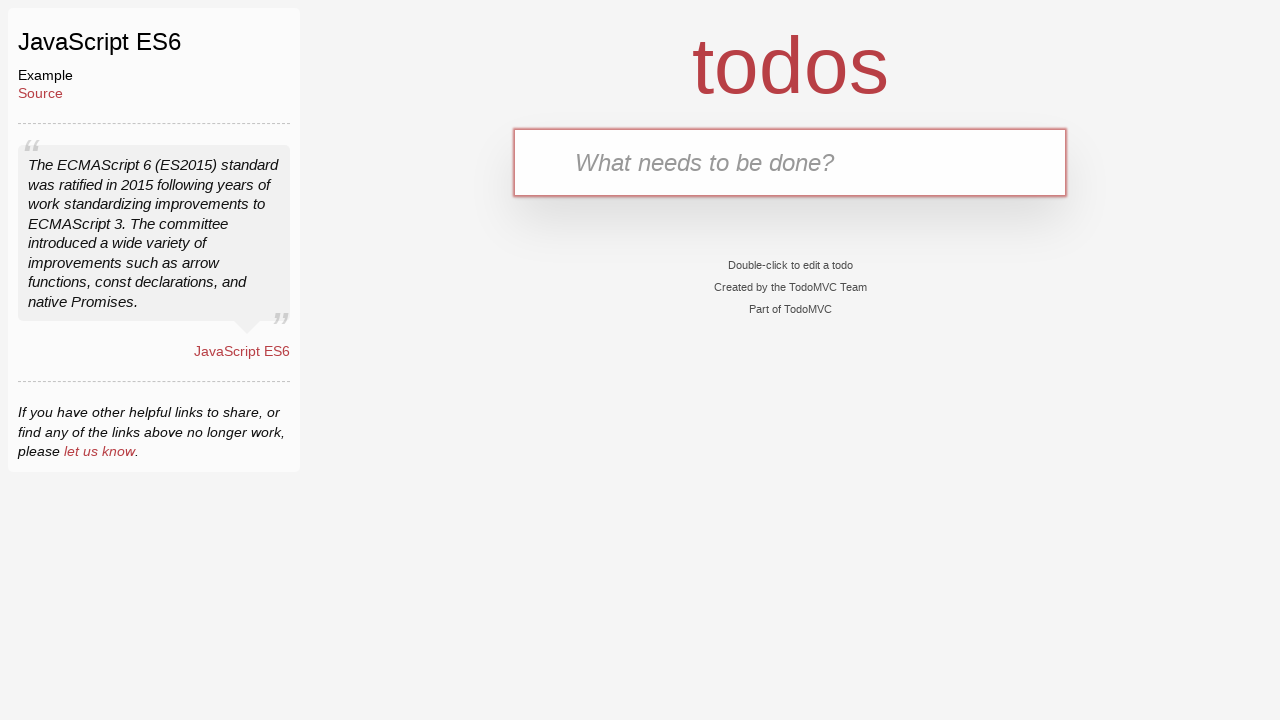

Filled input field with todo text 'Ir al gimnasio' on header input.new-todo
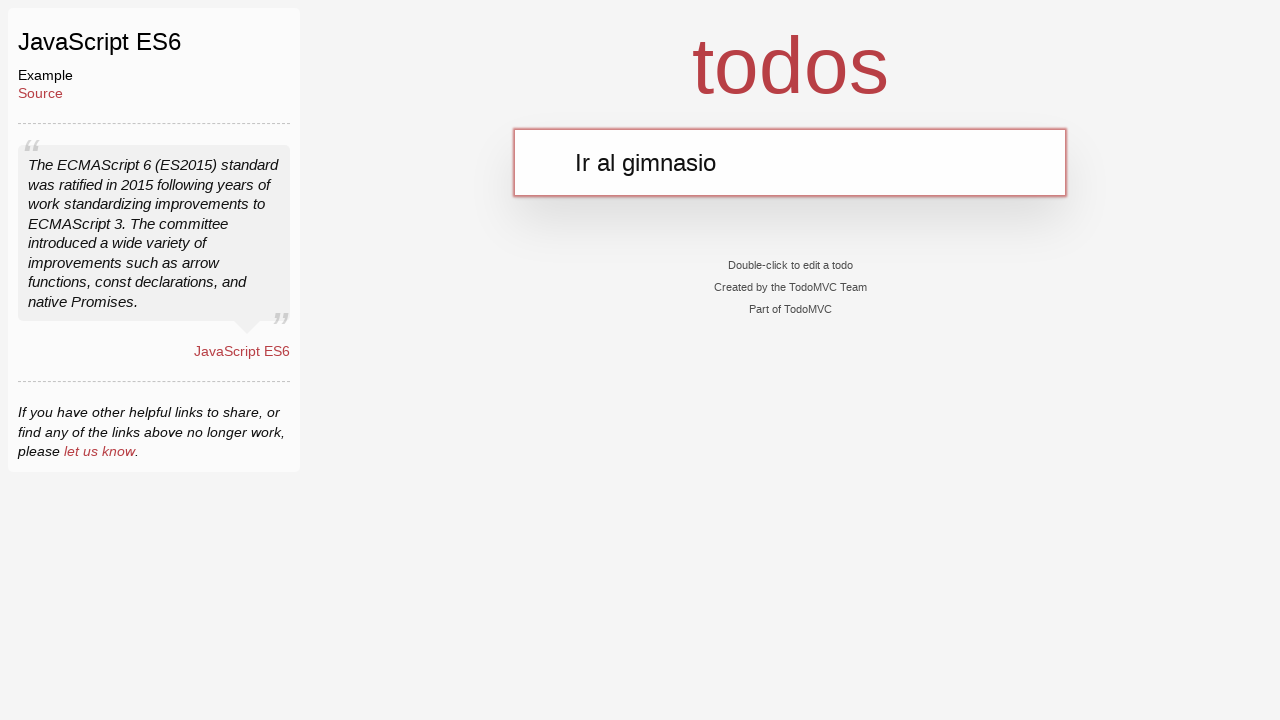

Pressed Enter key to add the todo item on header input.new-todo
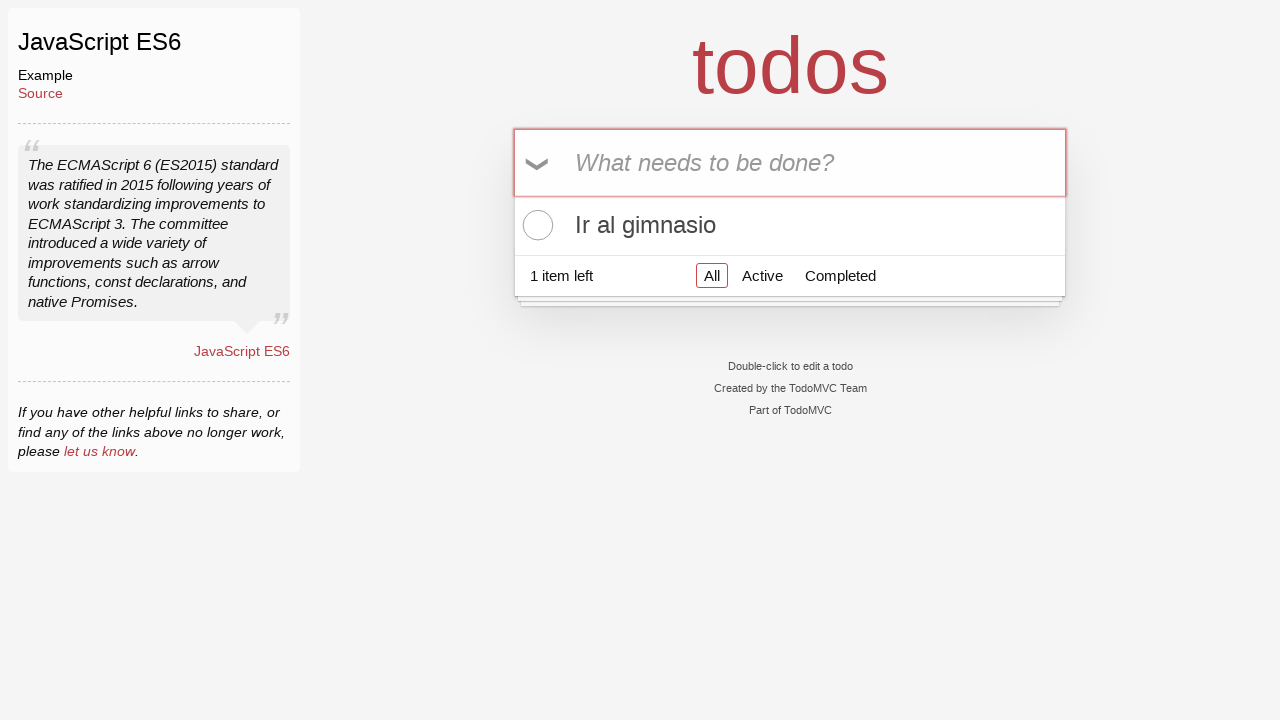

Verified todo item appeared in the list
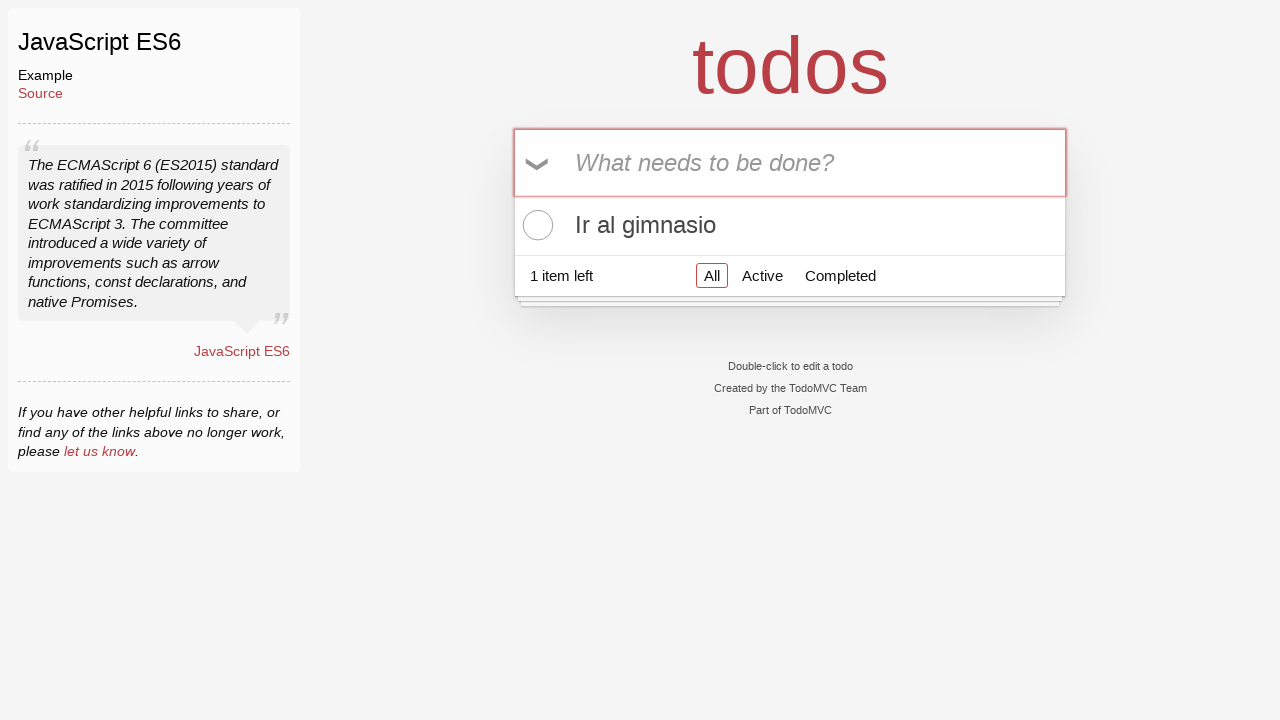

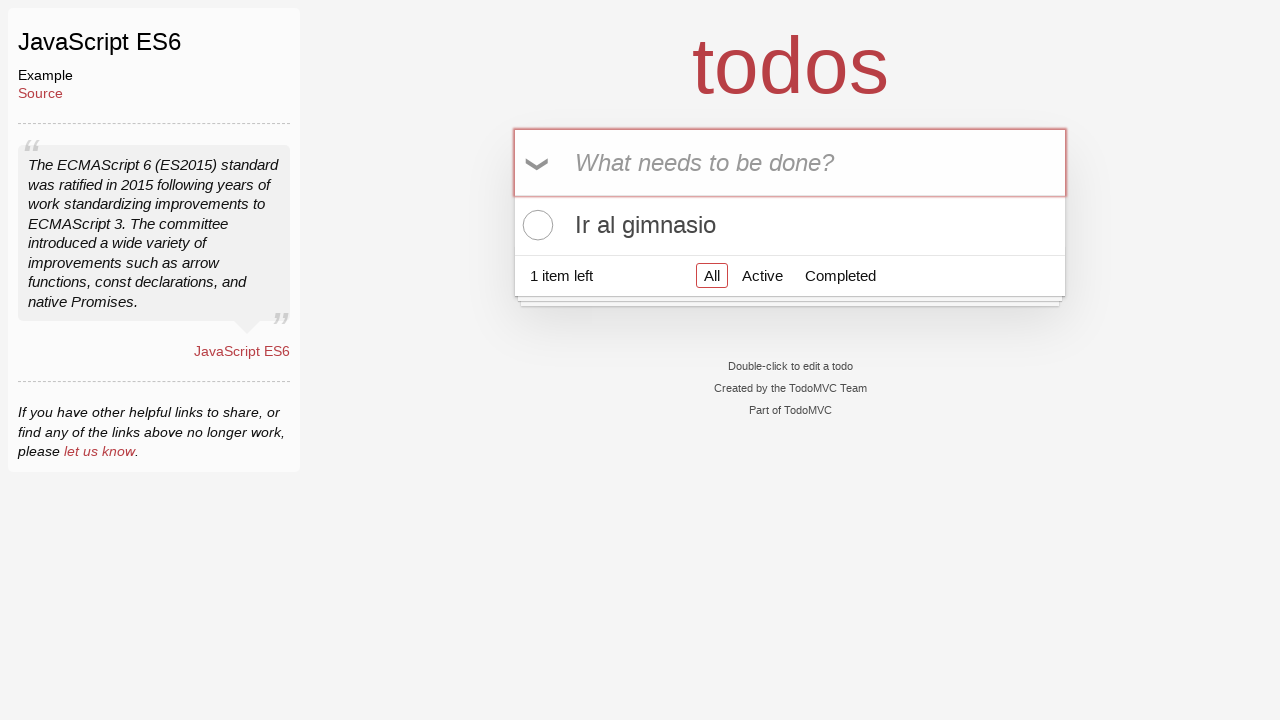